Tests editing a todo item by double-clicking, changing the text, and pressing Enter

Starting URL: https://demo.playwright.dev/todomvc

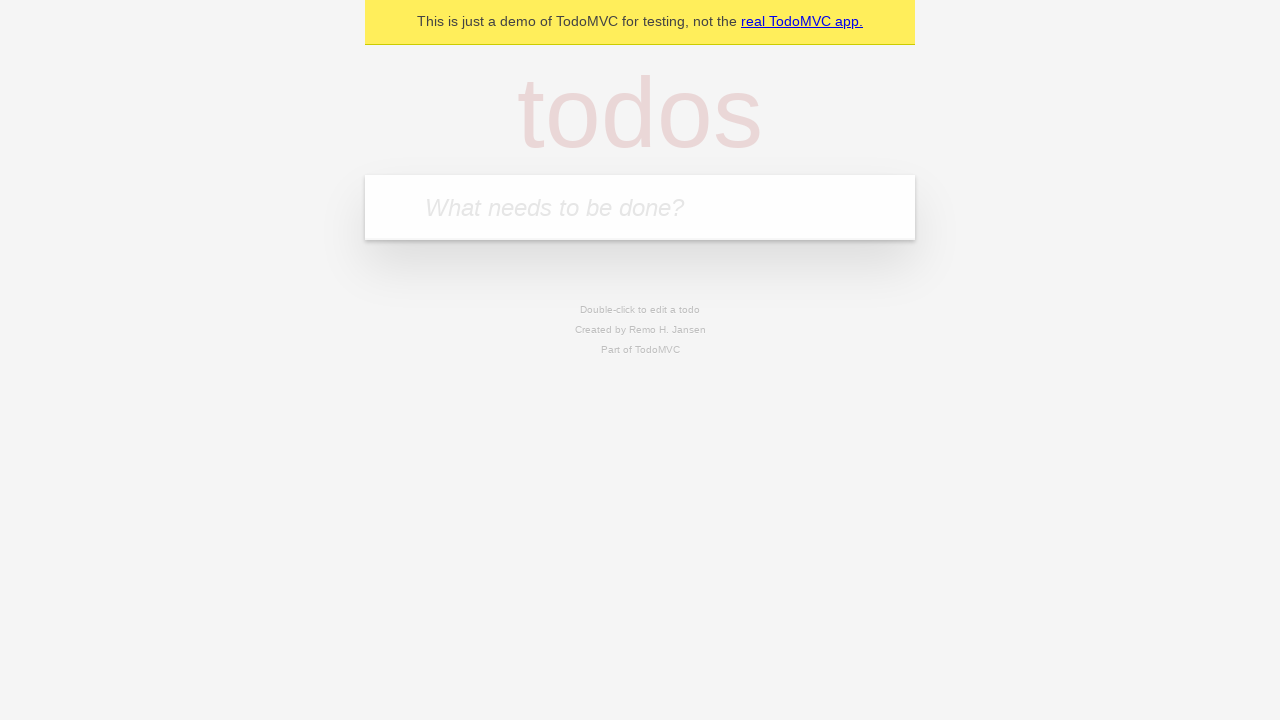

Filled todo input with 'buy some cheese' on internal:attr=[placeholder="What needs to be done?"i]
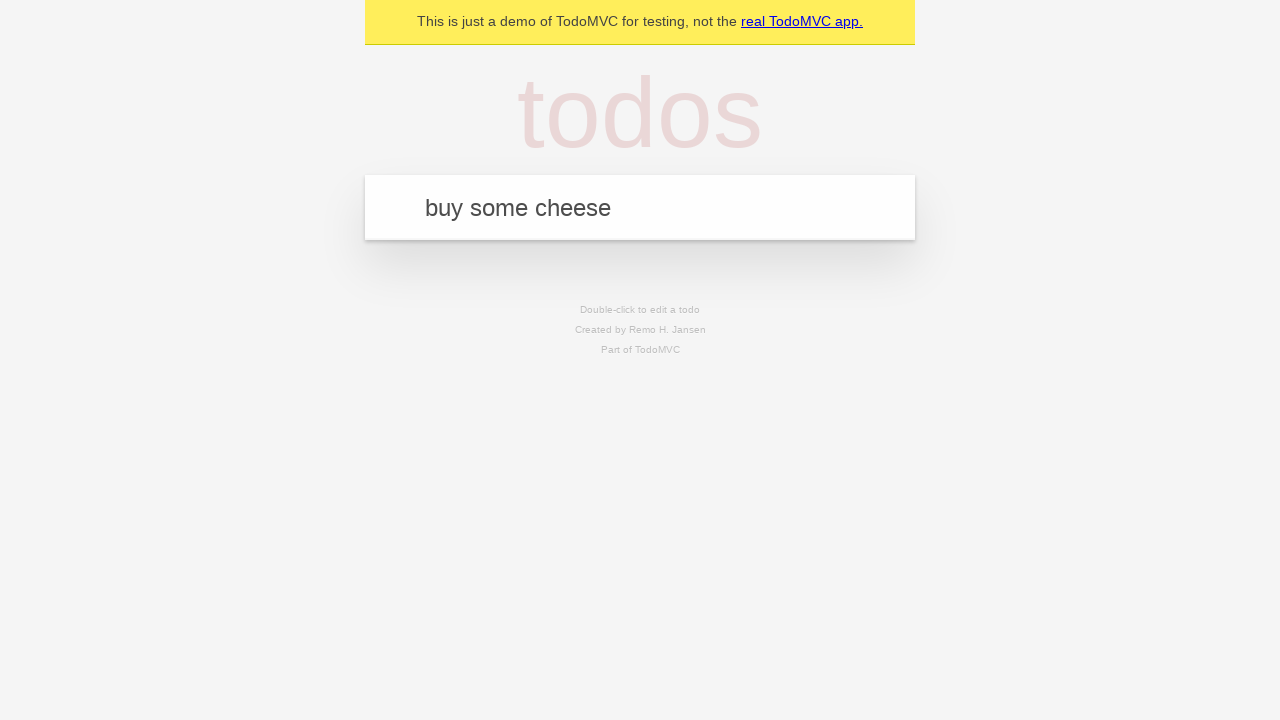

Pressed Enter to add todo 'buy some cheese' on internal:attr=[placeholder="What needs to be done?"i]
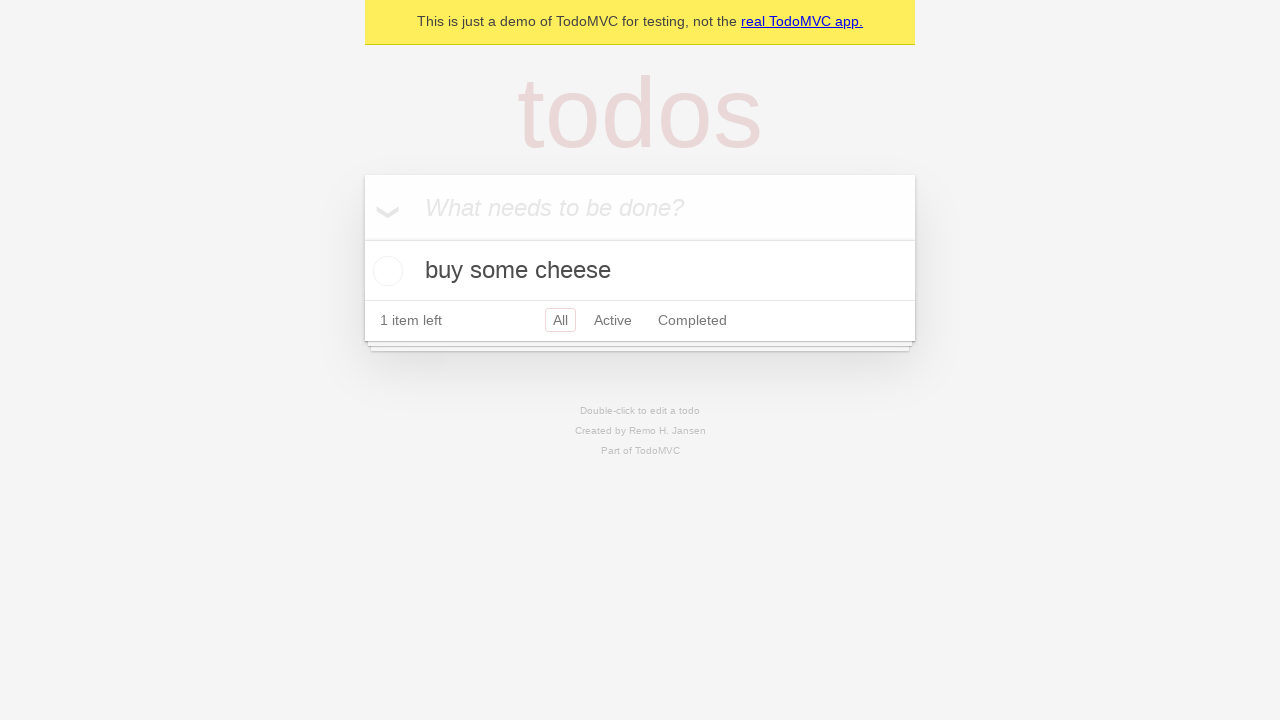

Filled todo input with 'feed the cat' on internal:attr=[placeholder="What needs to be done?"i]
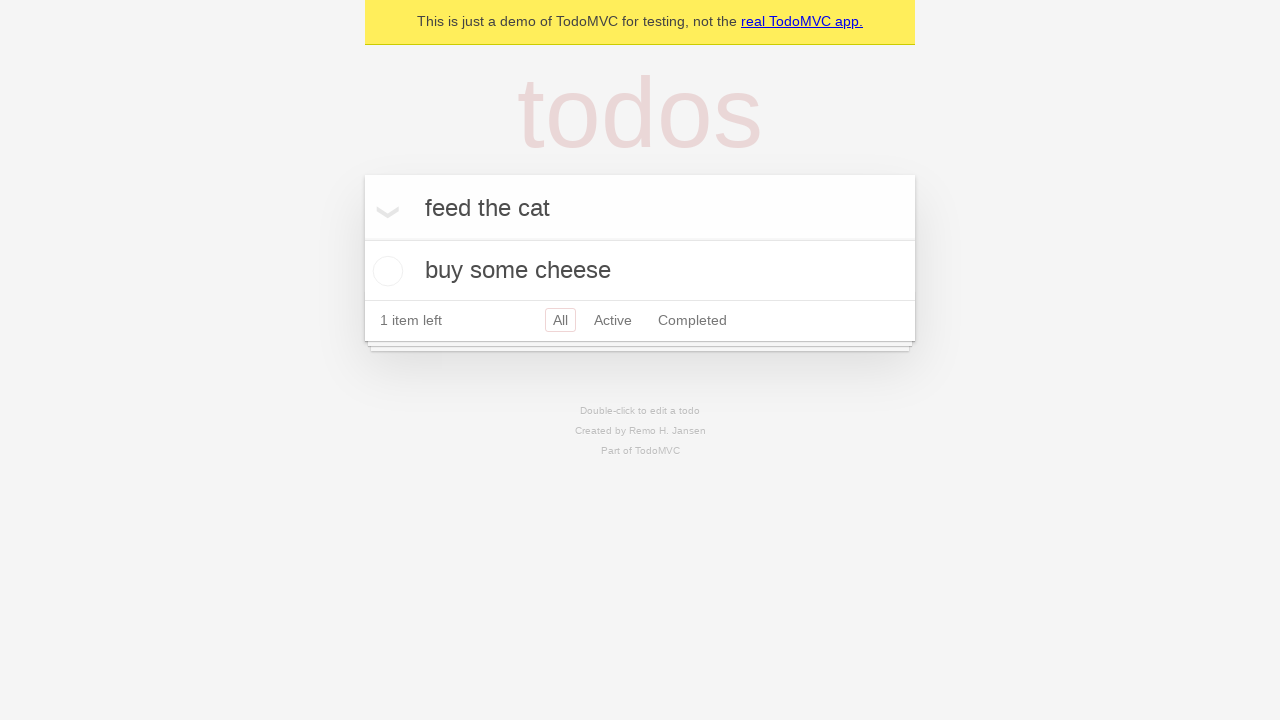

Pressed Enter to add todo 'feed the cat' on internal:attr=[placeholder="What needs to be done?"i]
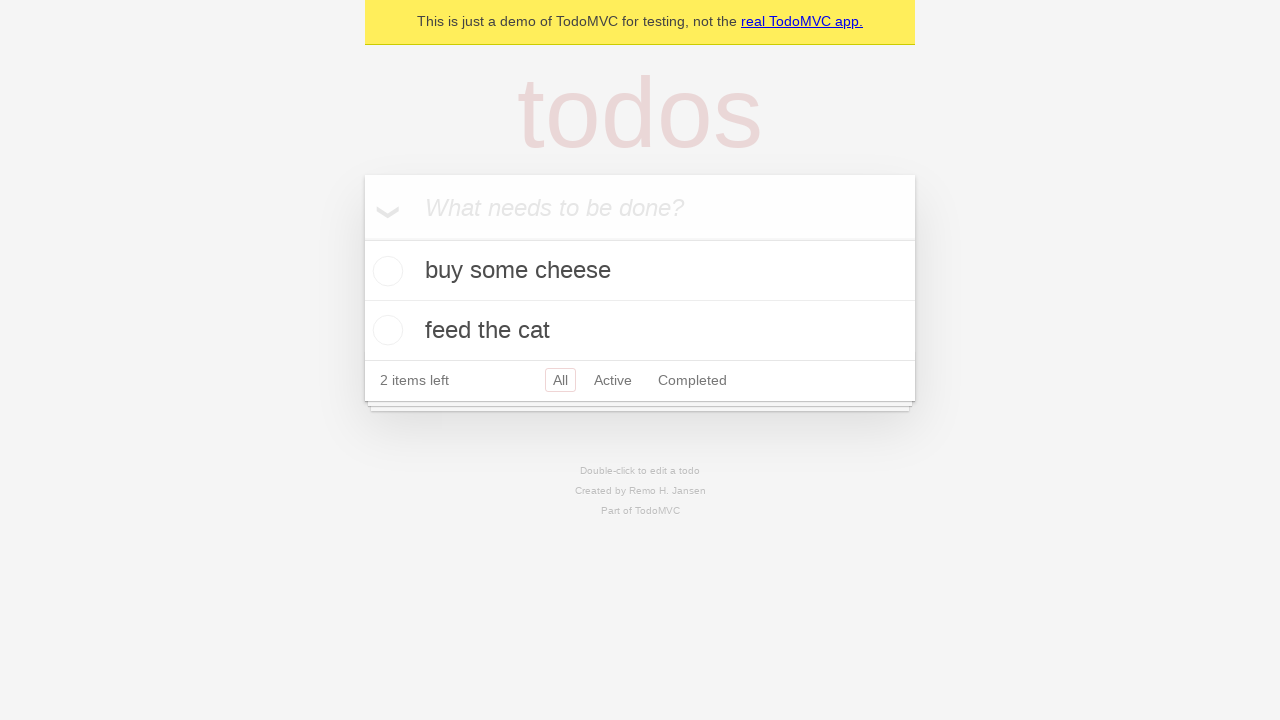

Filled todo input with 'book a doctors appointment' on internal:attr=[placeholder="What needs to be done?"i]
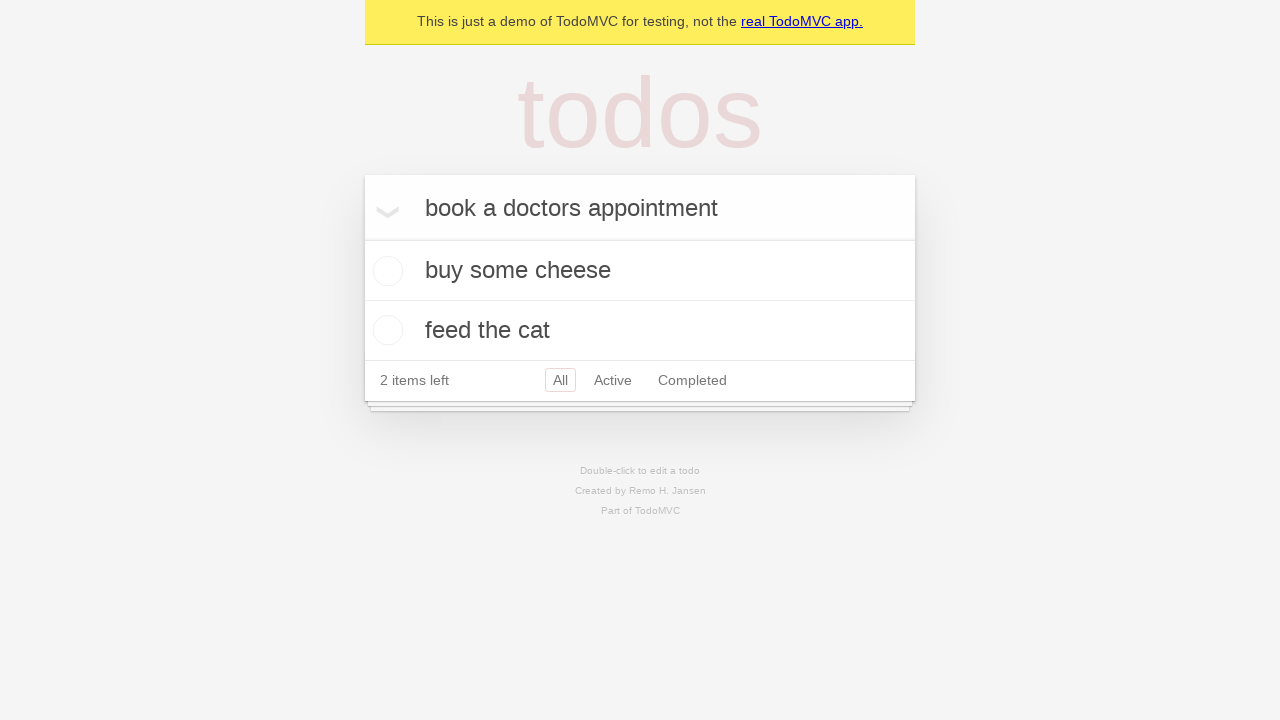

Pressed Enter to add todo 'book a doctors appointment' on internal:attr=[placeholder="What needs to be done?"i]
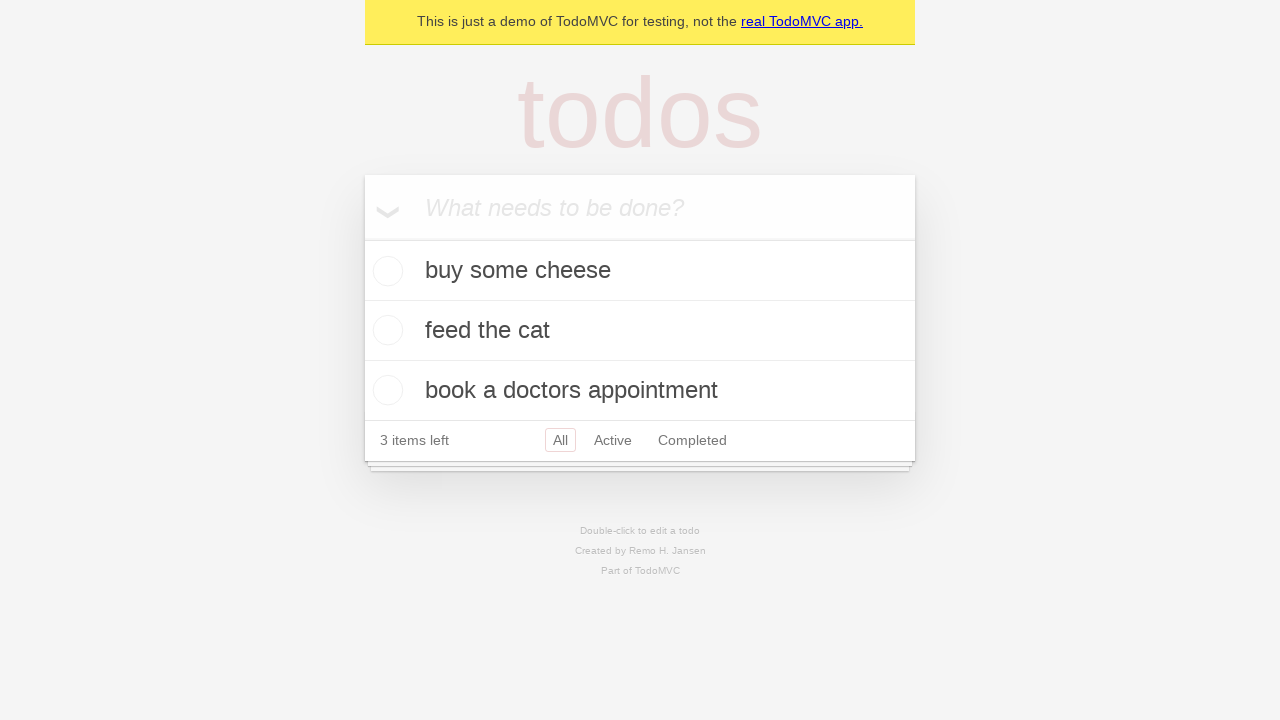

Double-clicked second todo item to enter edit mode at (640, 331) on internal:testid=[data-testid="todo-item"s] >> nth=1
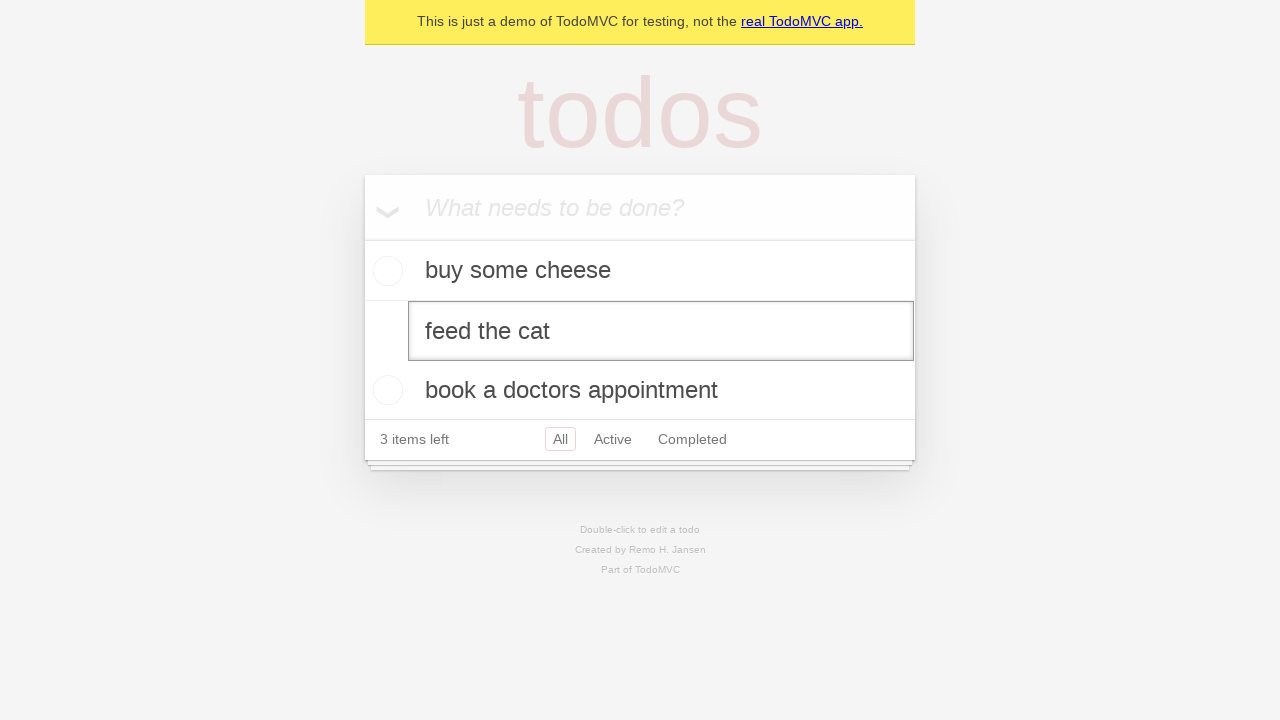

Changed todo text to 'buy some sausages' on internal:testid=[data-testid="todo-item"s] >> nth=1 >> internal:role=textbox[nam
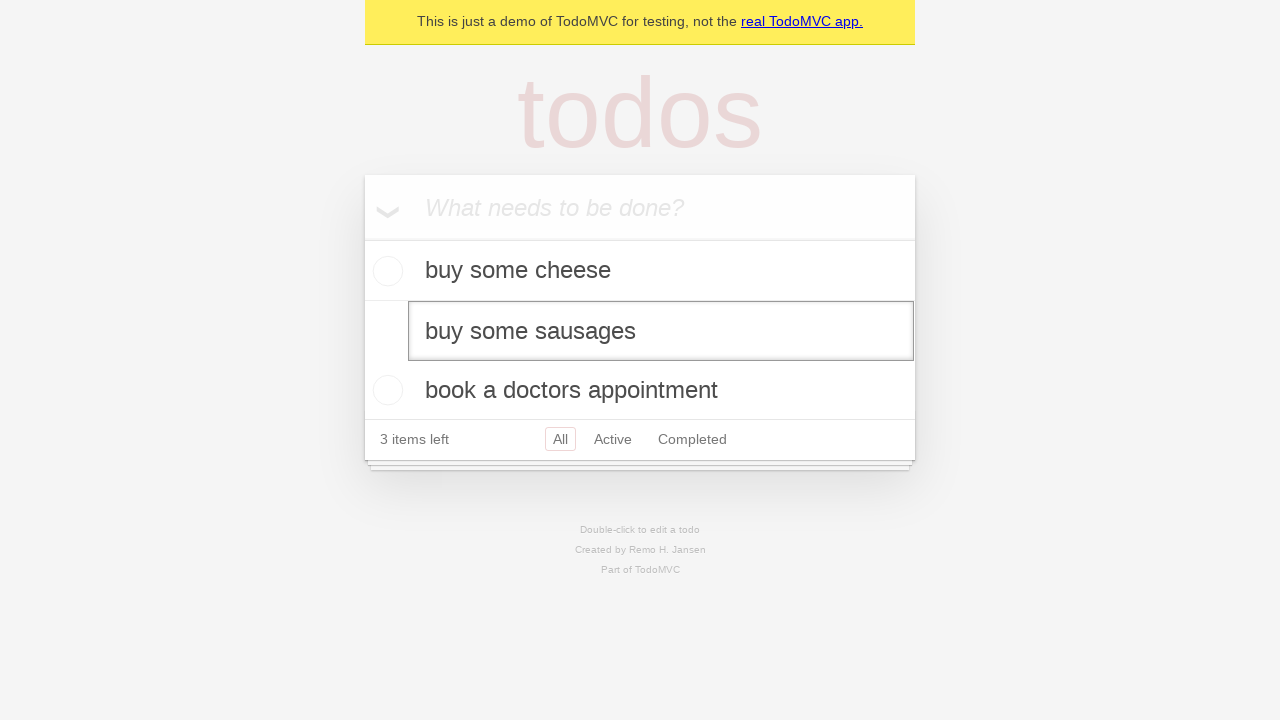

Pressed Enter to save edited todo on internal:testid=[data-testid="todo-item"s] >> nth=1 >> internal:role=textbox[nam
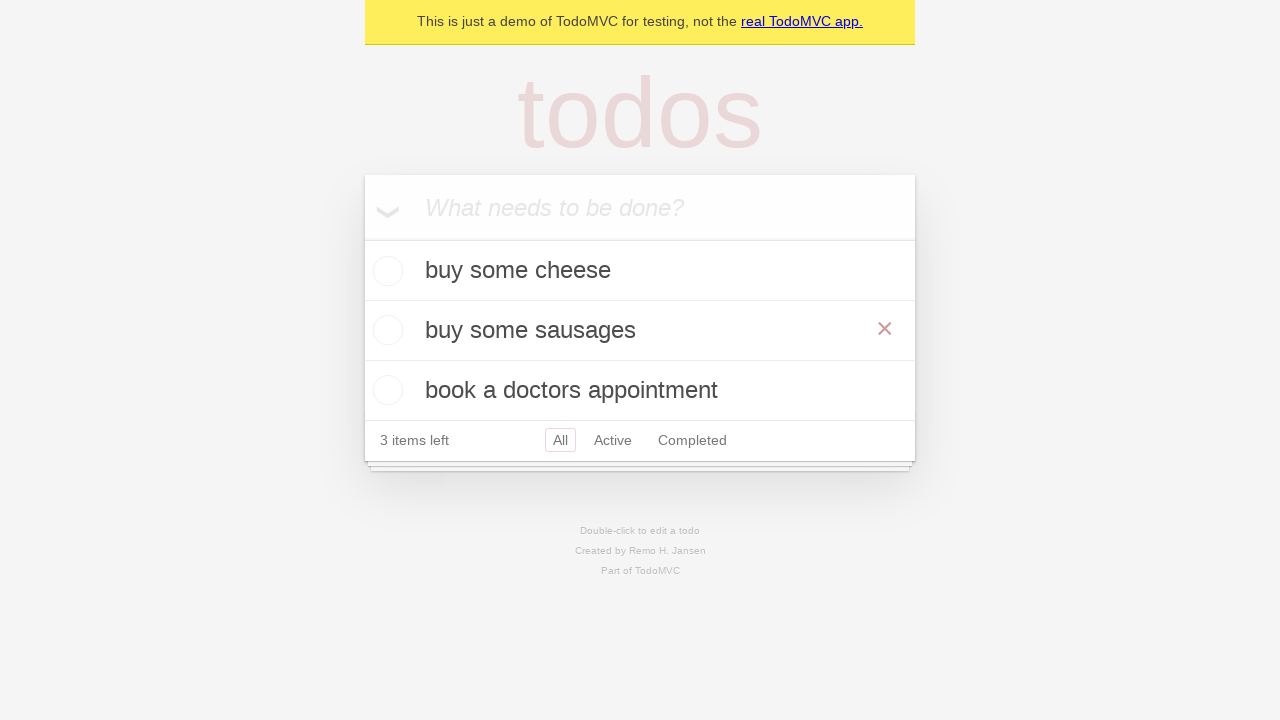

Verified edited todo was saved in localStorage
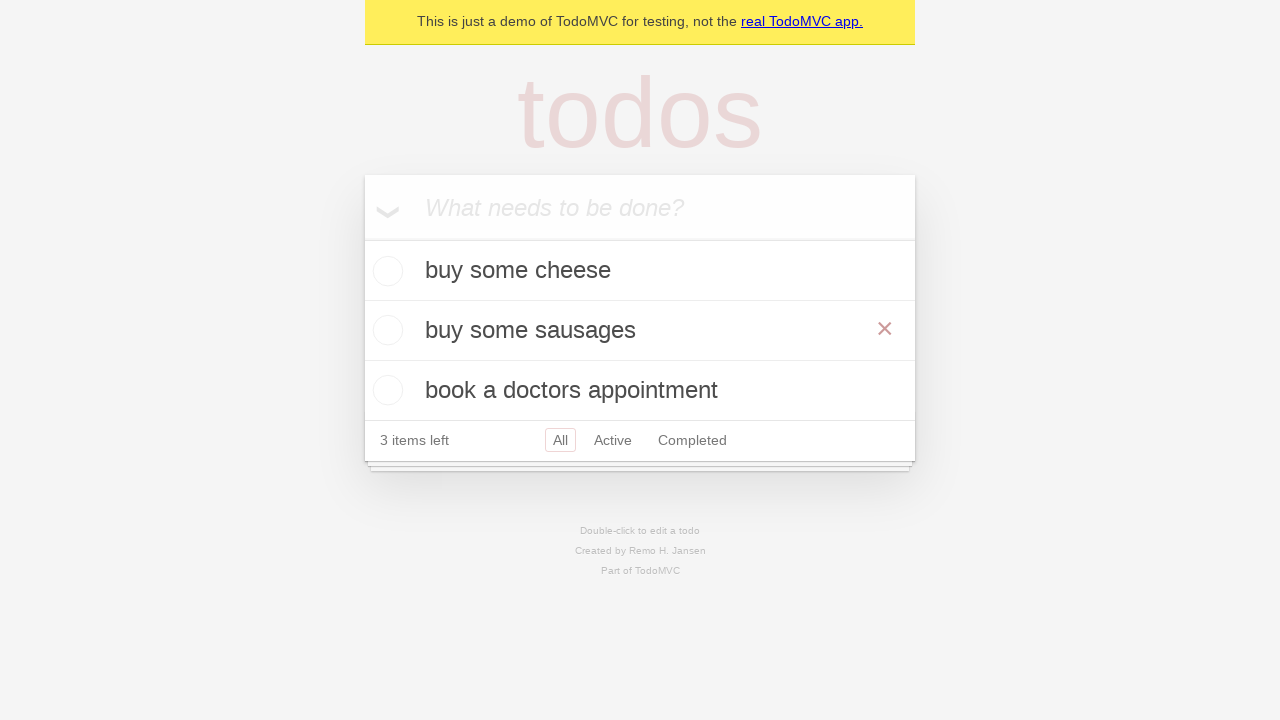

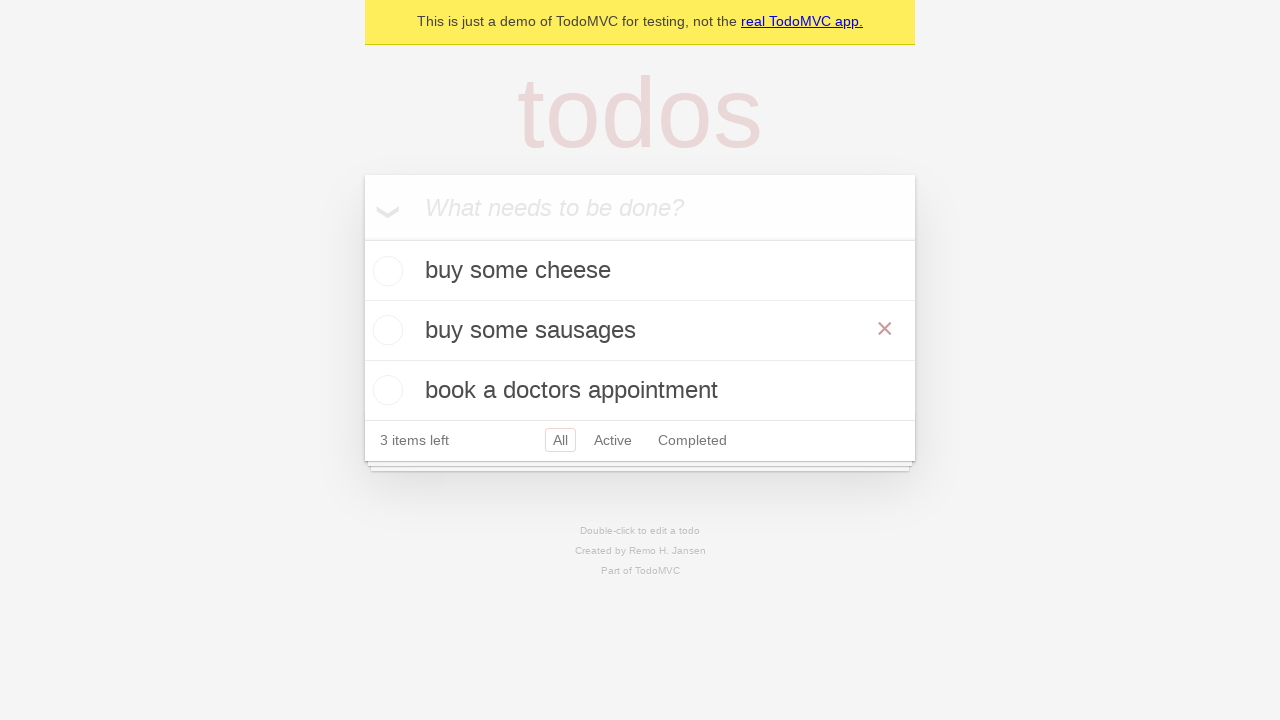